Tests that browser back button navigation works correctly with the todo filters.

Starting URL: https://demo.playwright.dev/todomvc

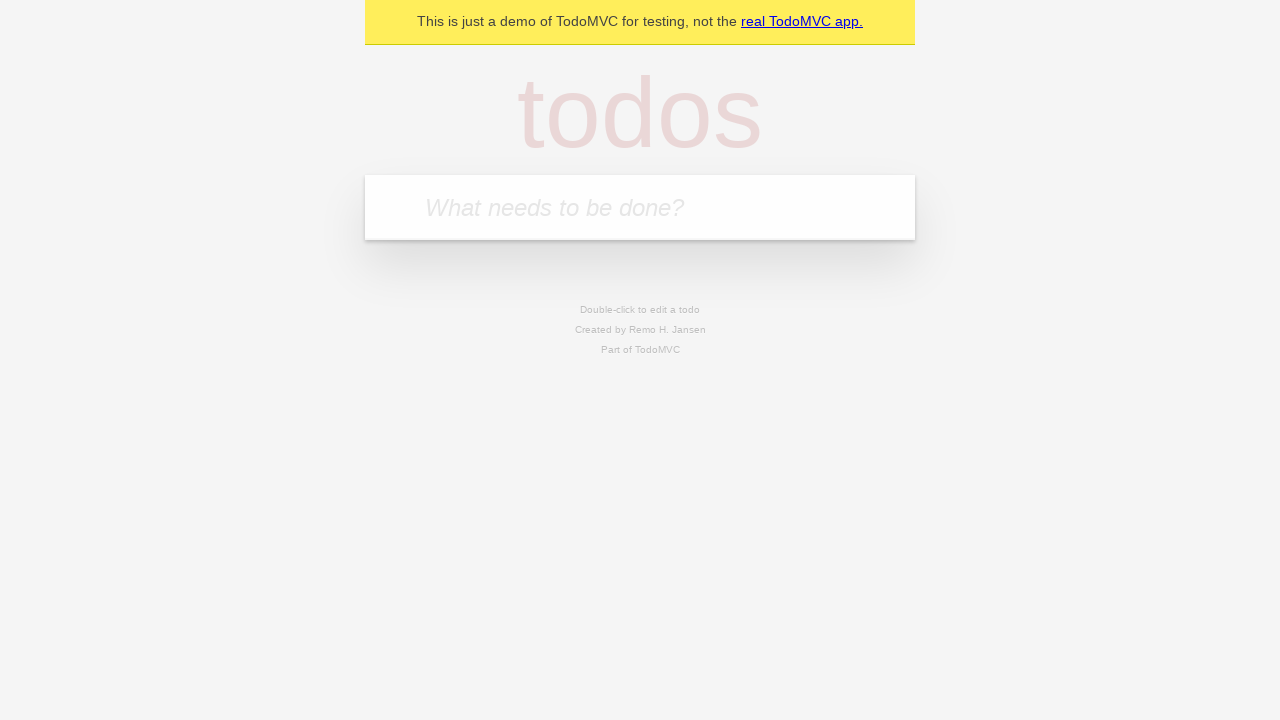

Filled new todo input with 'buy some cheese' on .new-todo
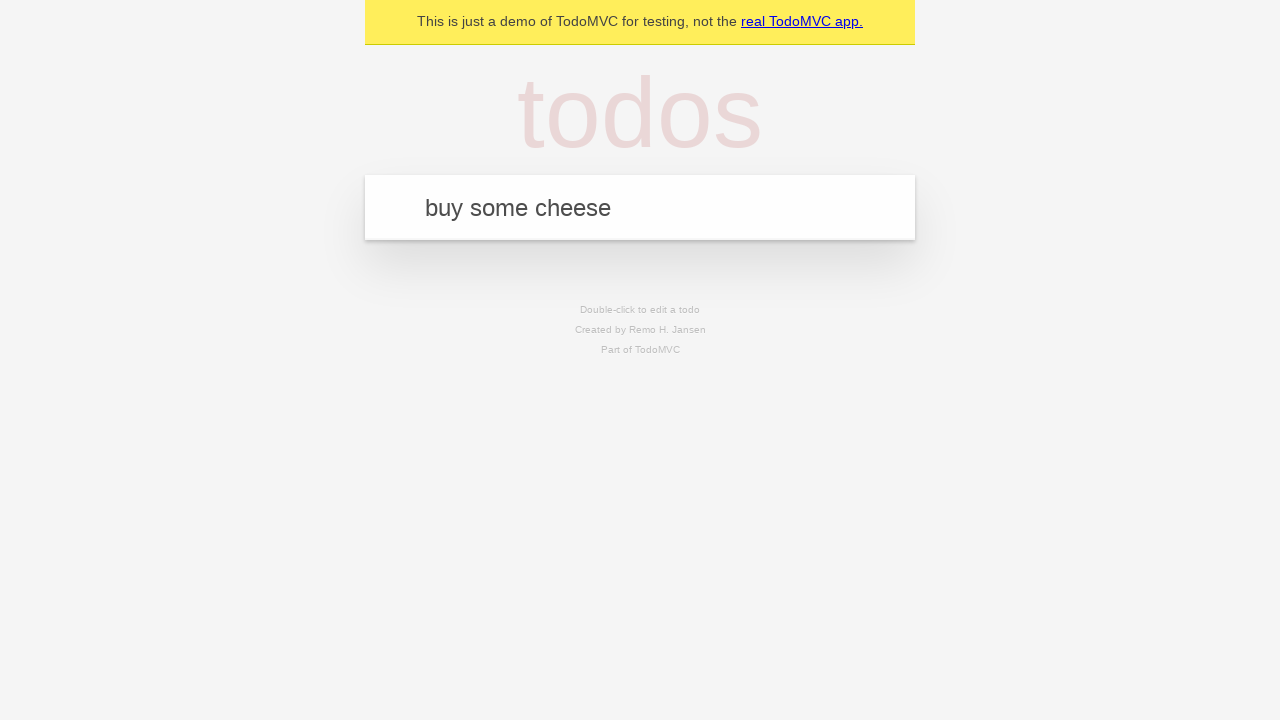

Pressed Enter to create first todo item on .new-todo
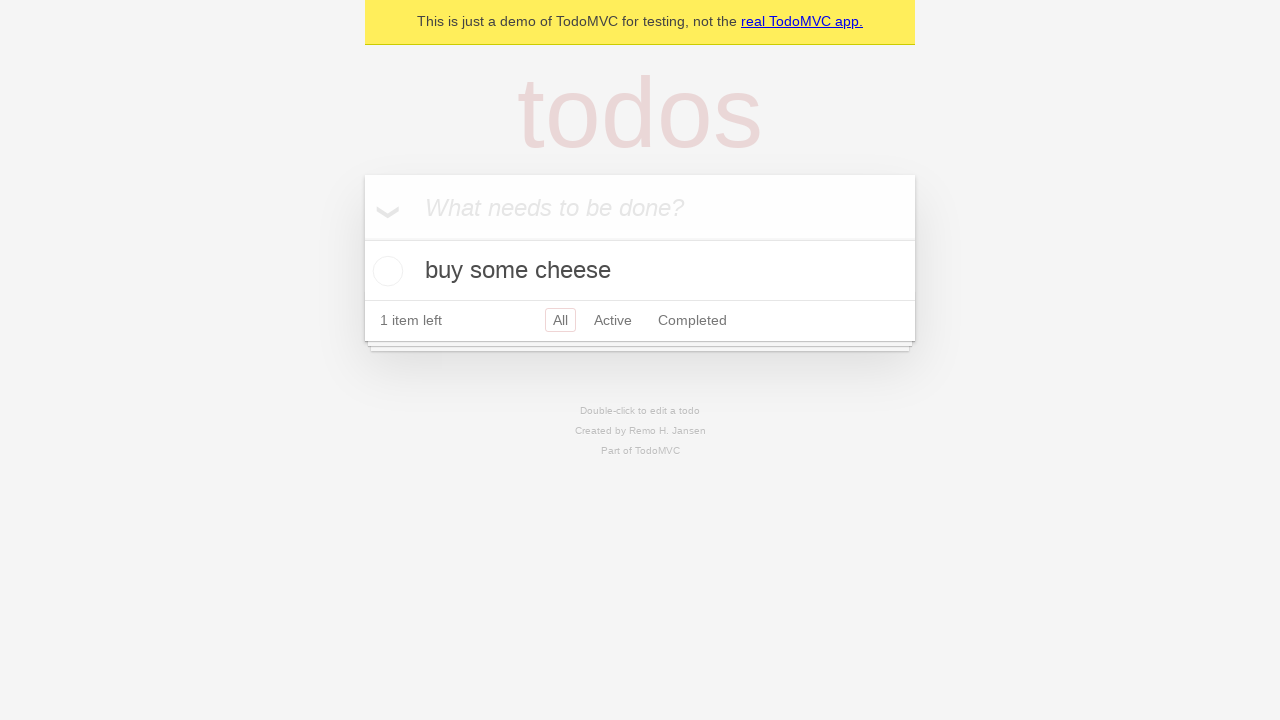

Filled new todo input with 'feed the cat' on .new-todo
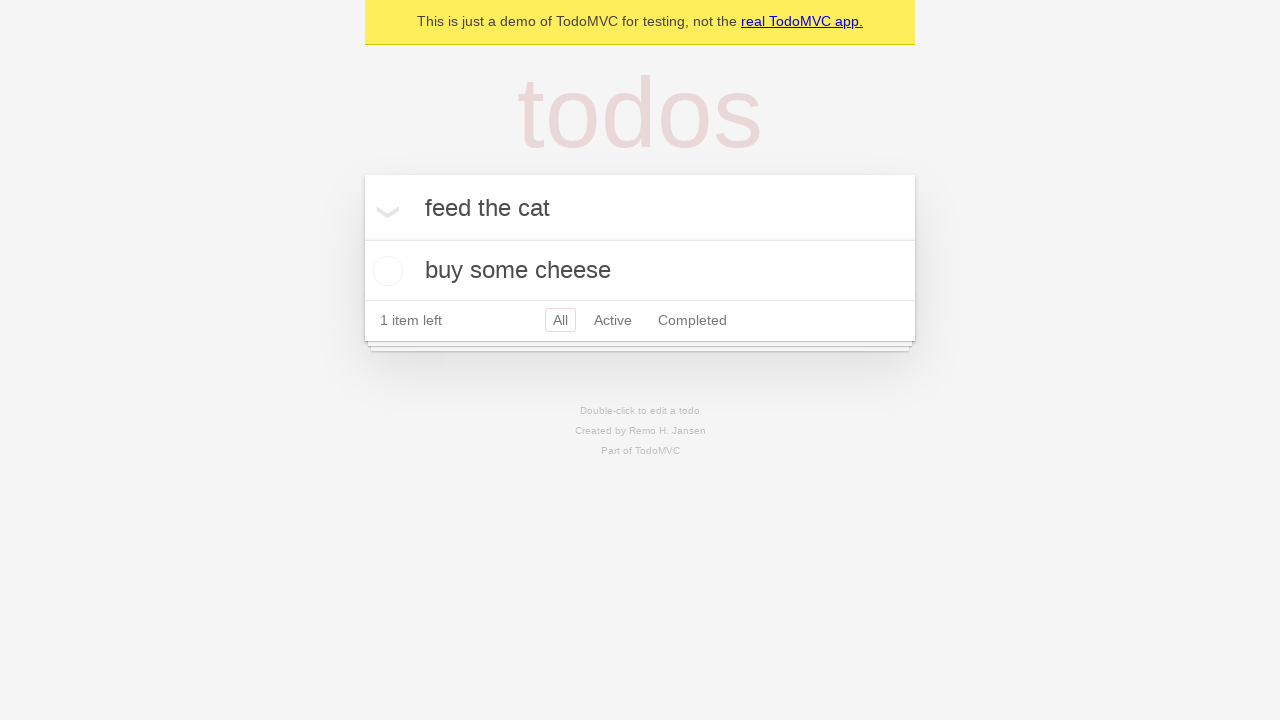

Pressed Enter to create second todo item on .new-todo
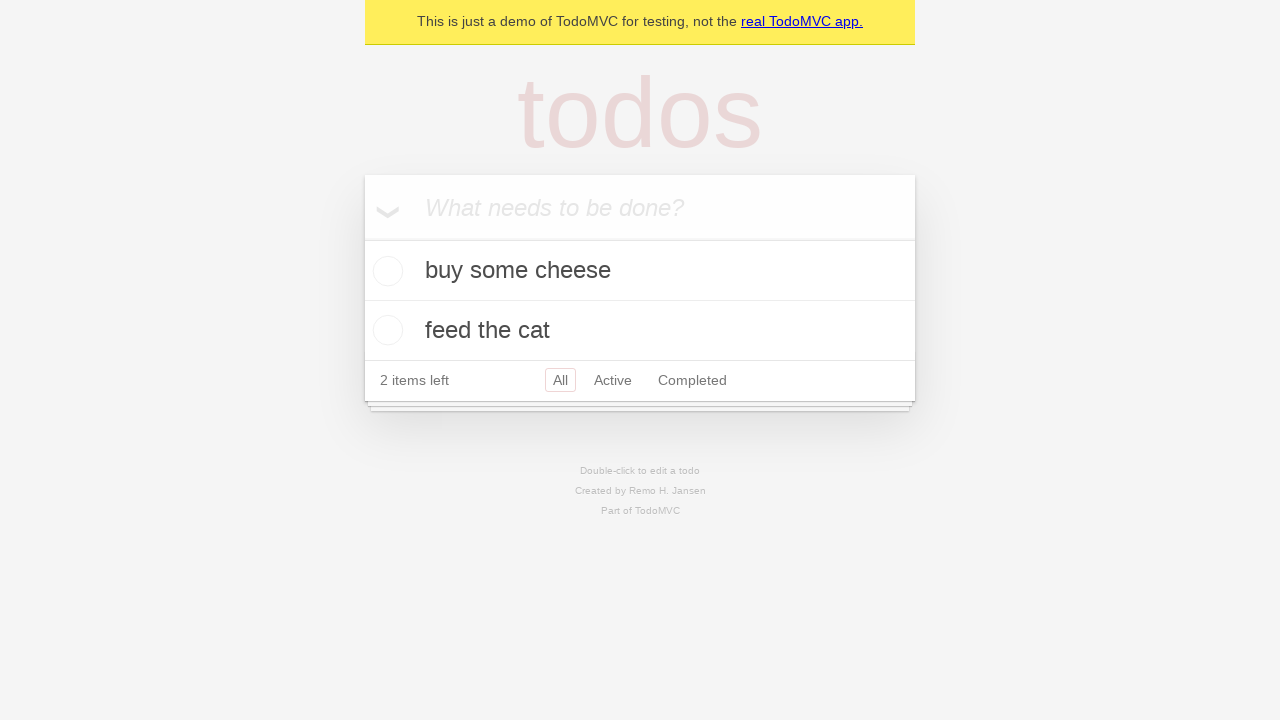

Filled new todo input with 'book a doctors appointment' on .new-todo
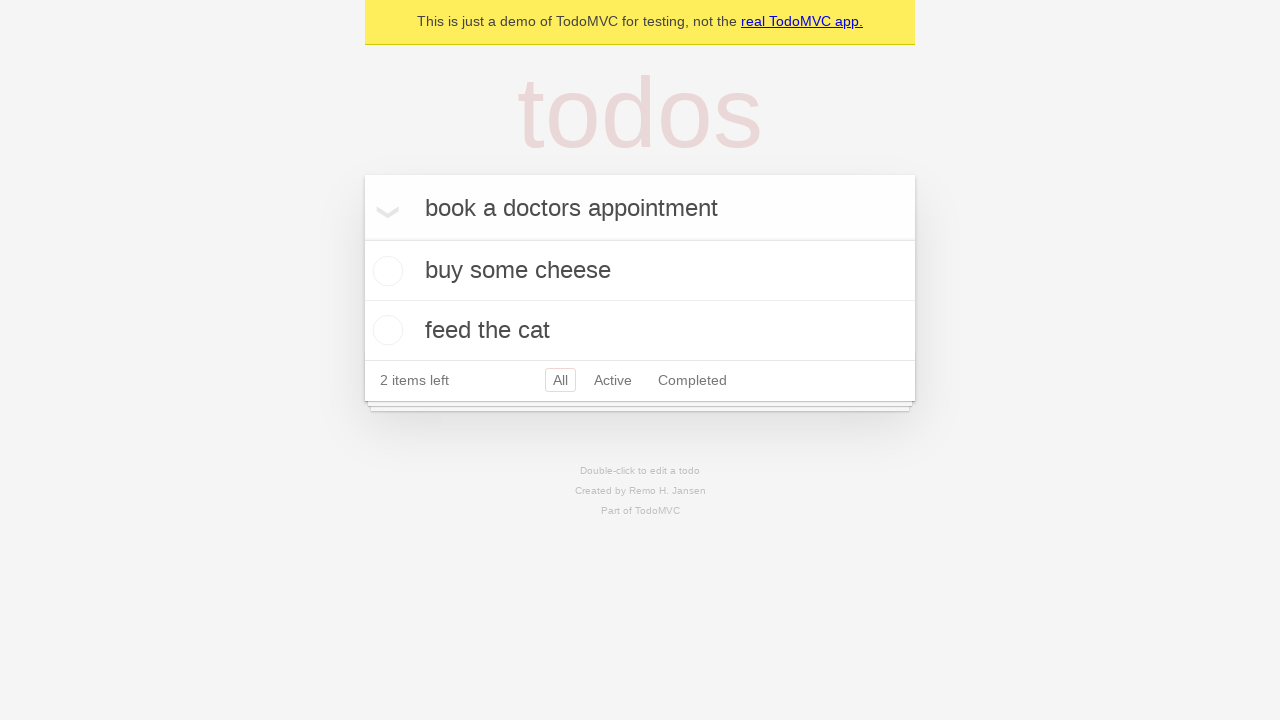

Pressed Enter to create third todo item on .new-todo
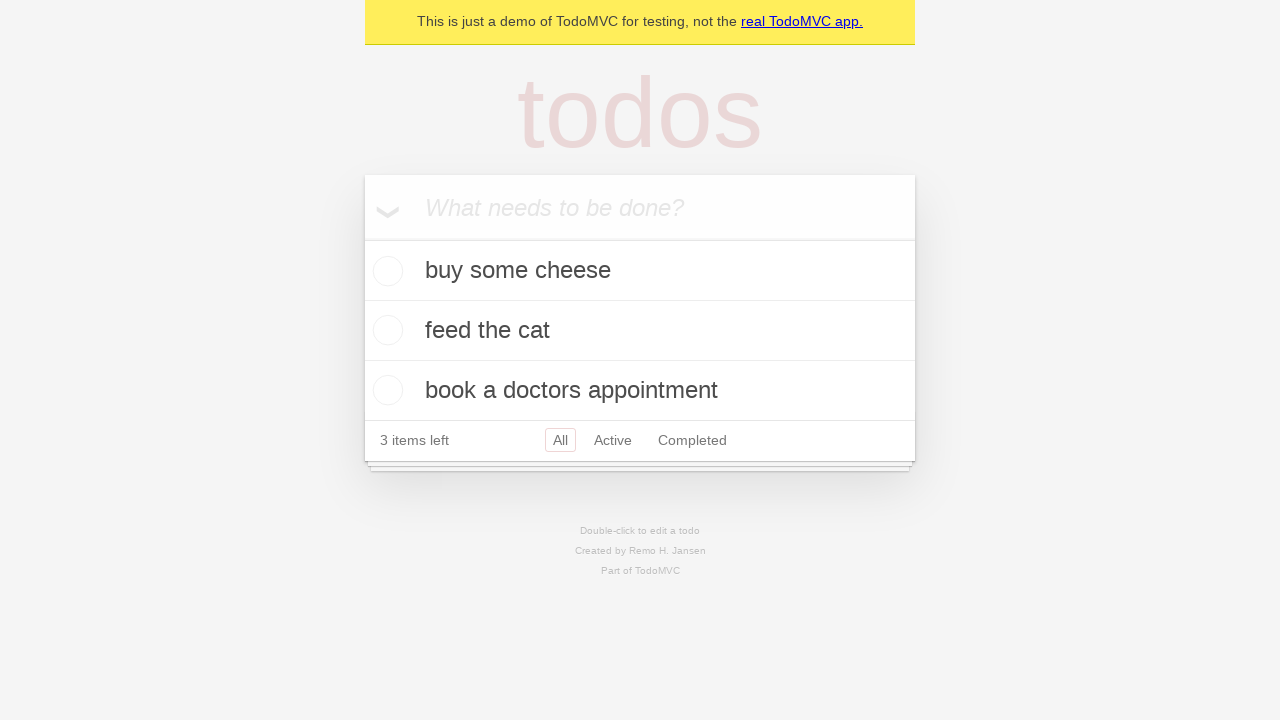

Marked second todo item as completed at (385, 330) on .todo-list li .toggle >> nth=1
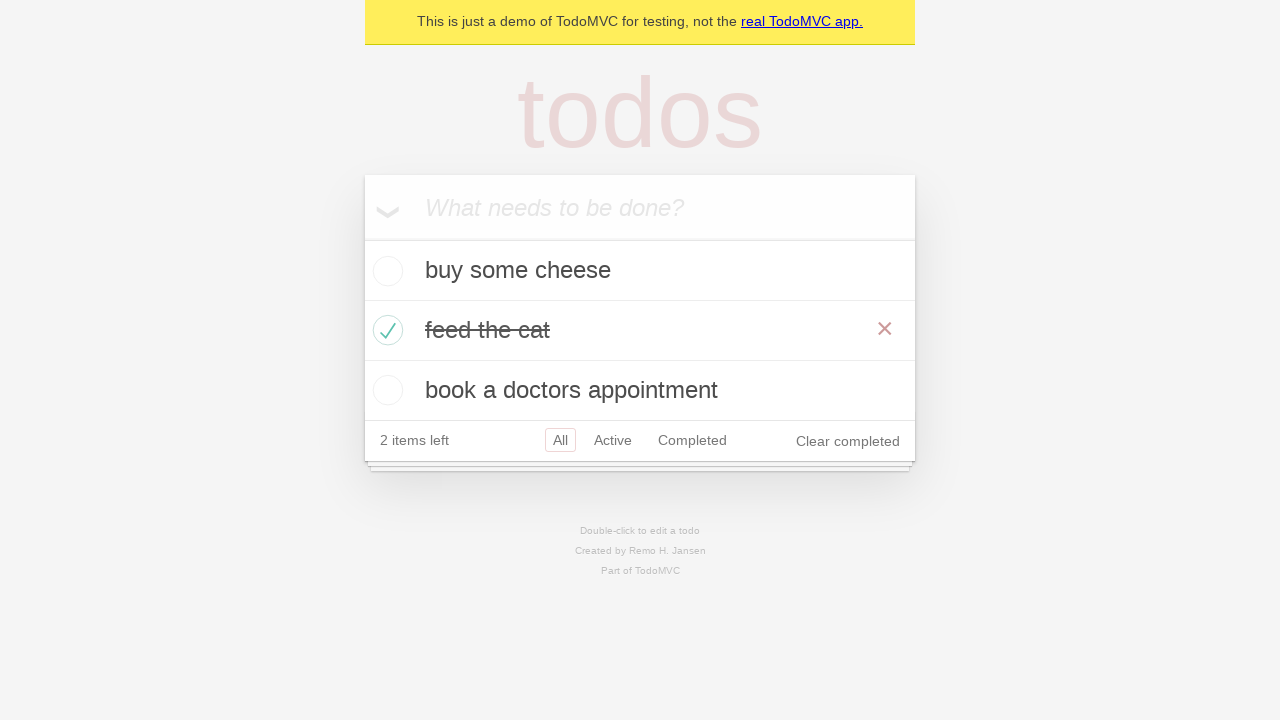

Clicked All filter at (560, 440) on .filters >> text=All
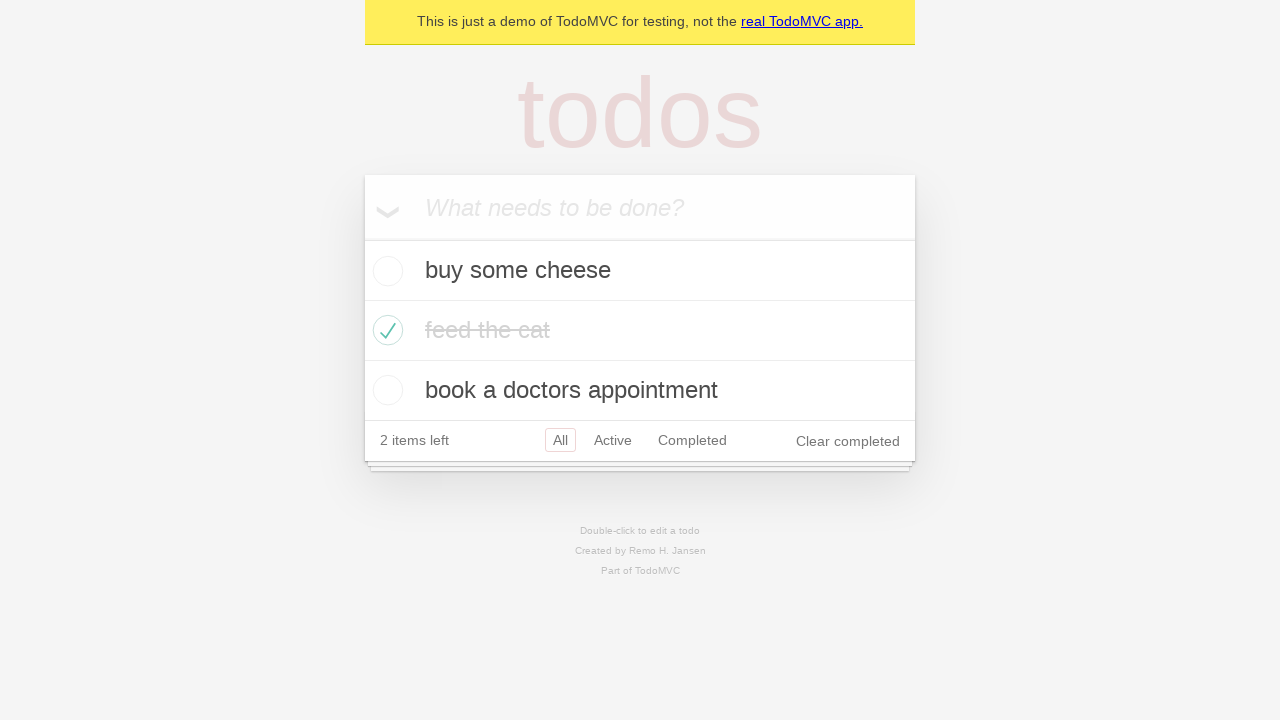

Clicked Active filter at (613, 440) on .filters >> text=Active
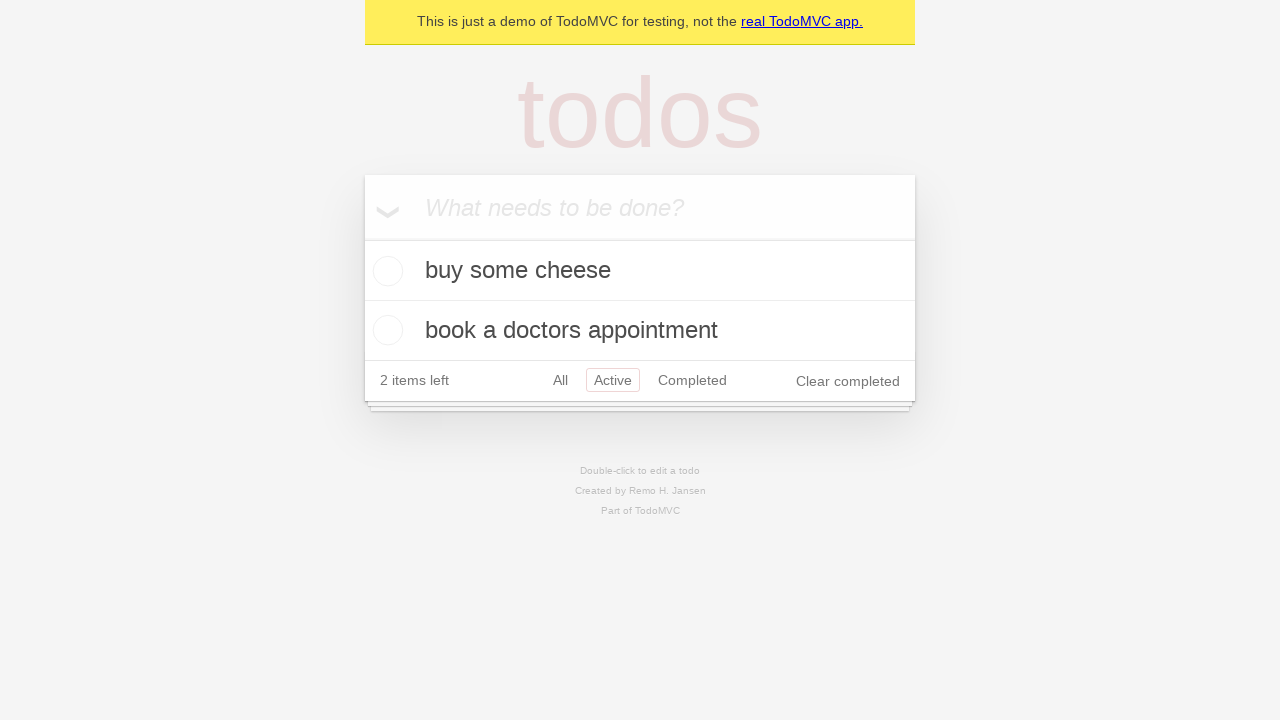

Clicked Completed filter at (692, 380) on .filters >> text=Completed
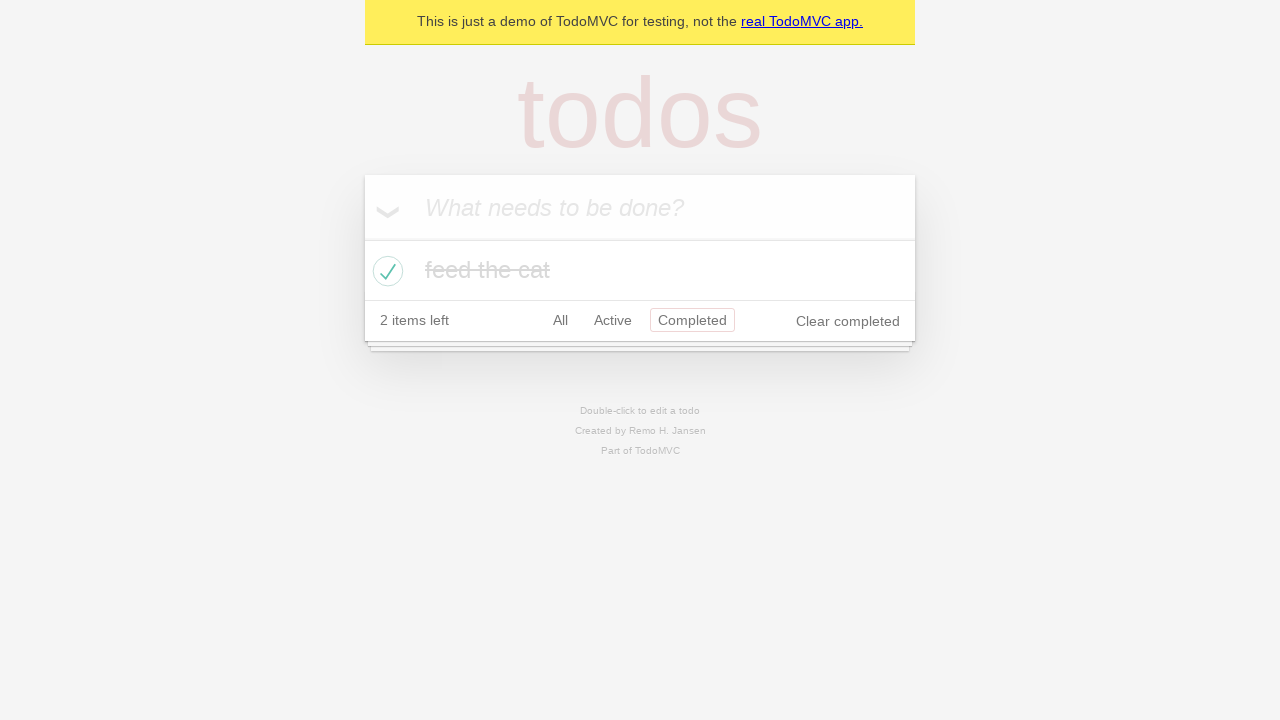

Navigated back to Active filter using browser back button
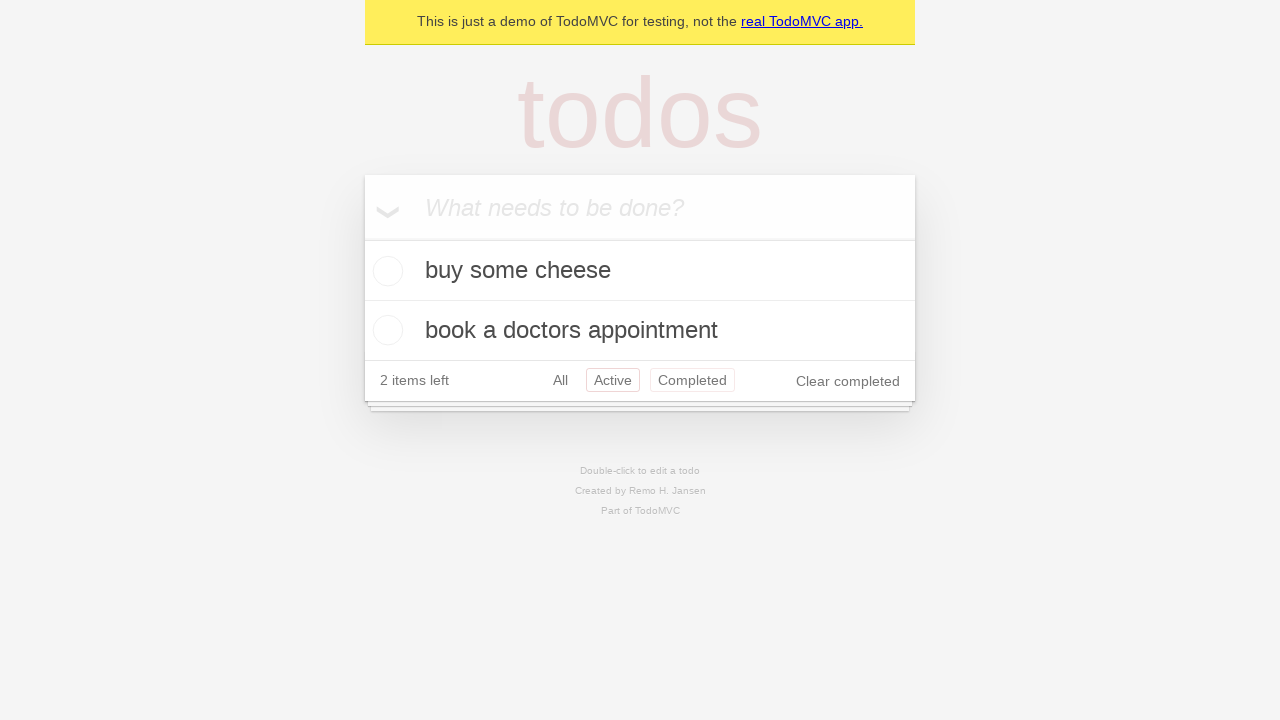

Navigated back to All filter using browser back button
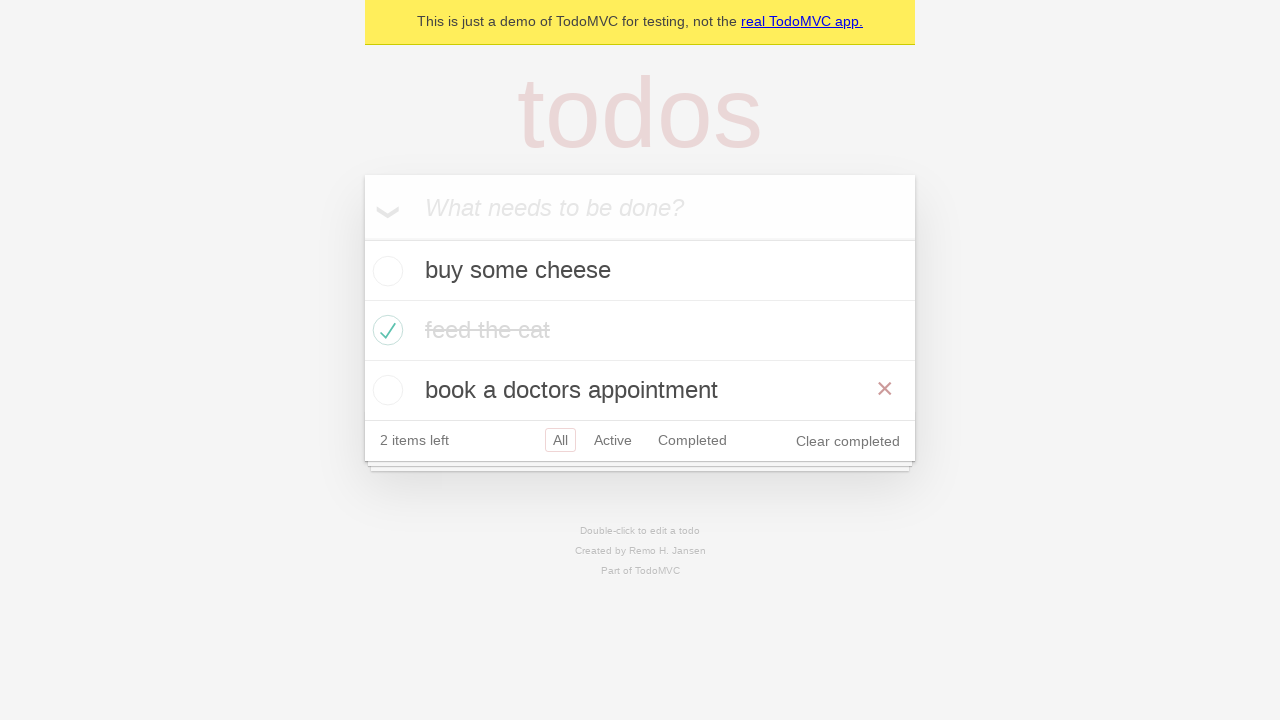

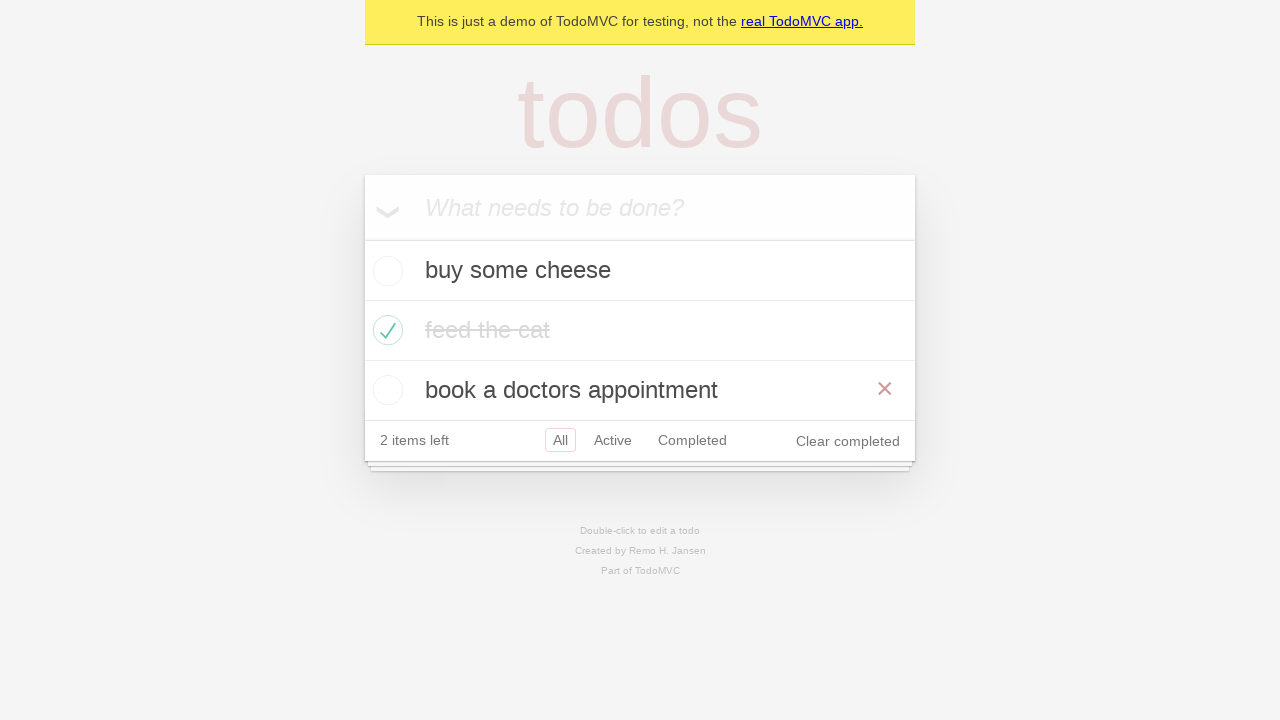